Tests JavaScript confirm dialog by clicking the JS Confirm button and accepting the confirmation

Starting URL: https://the-internet.herokuapp.com/javascript_alerts

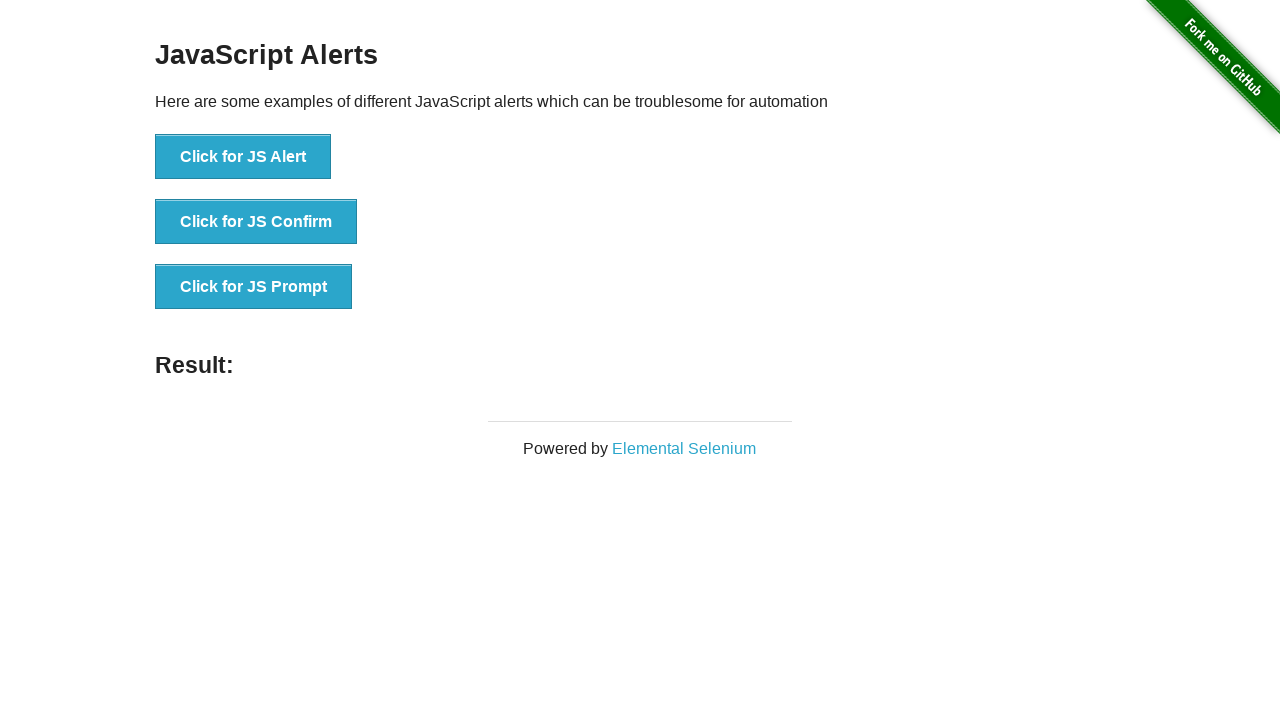

Set up dialog handler to accept the confirm dialog
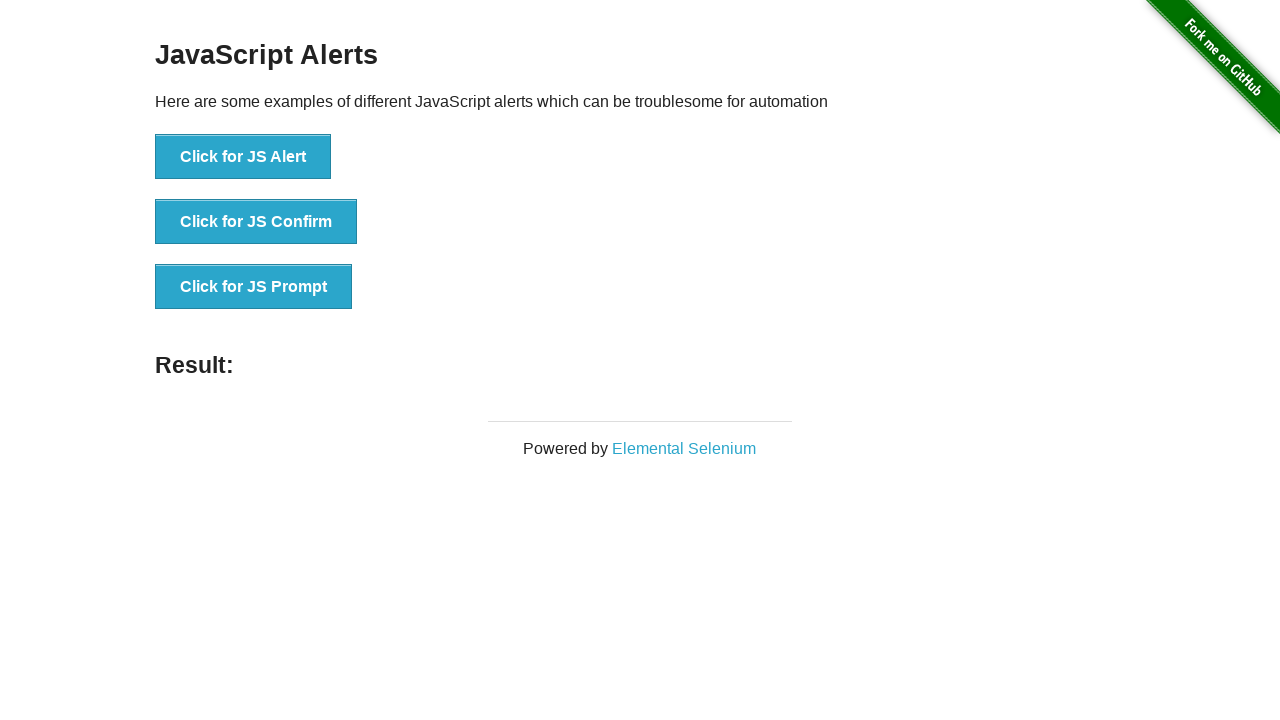

Clicked the JS Confirm button at (256, 222) on button[onclick='jsConfirm()']
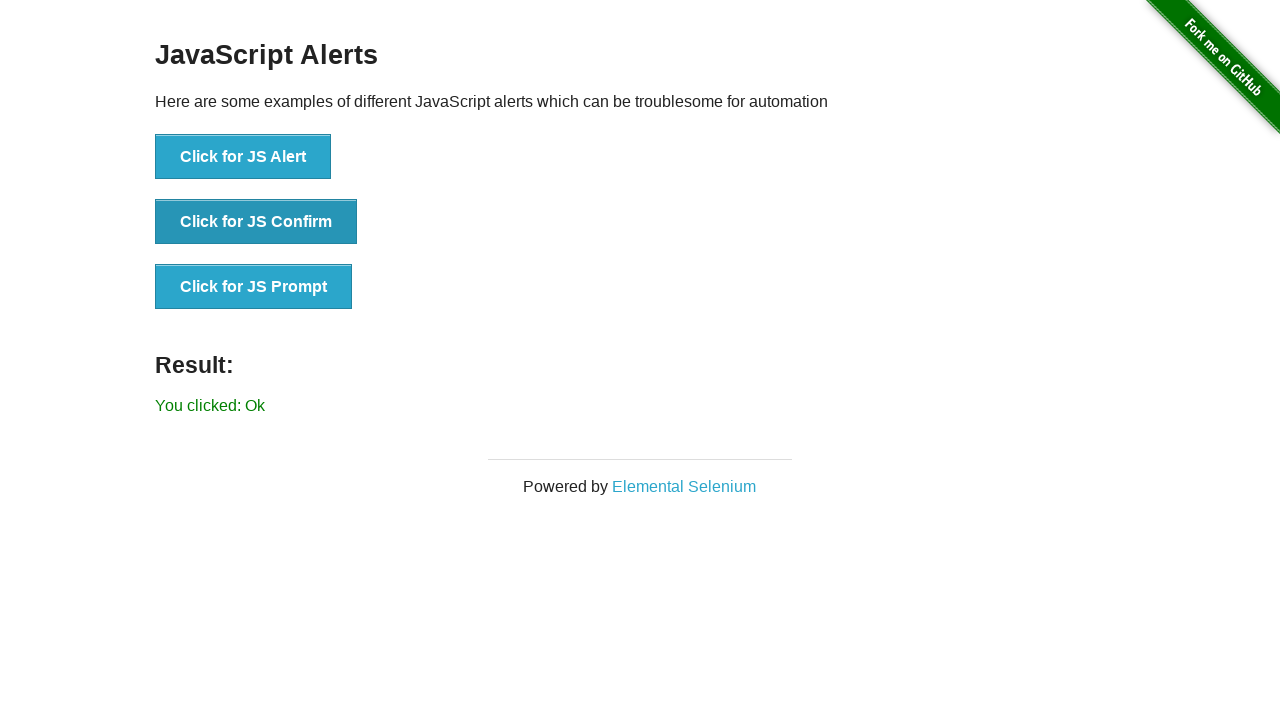

Waited for result message to appear
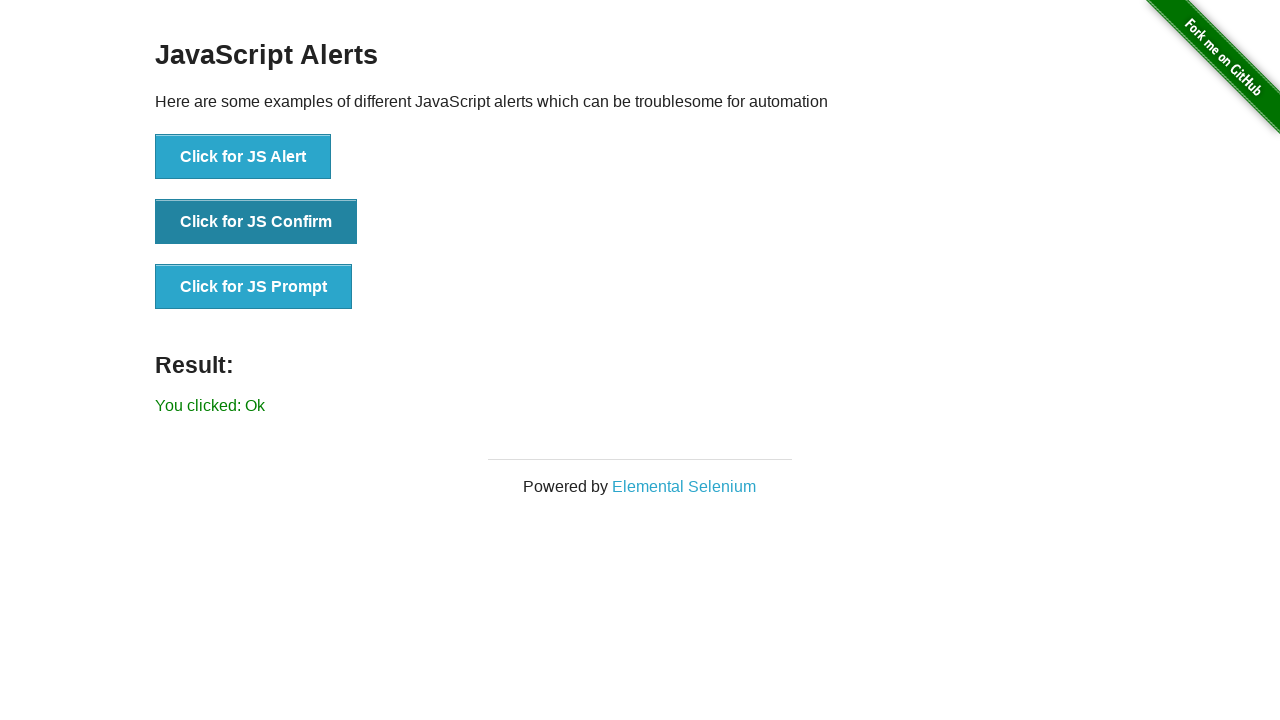

Verified result message shows 'You clicked: Ok'
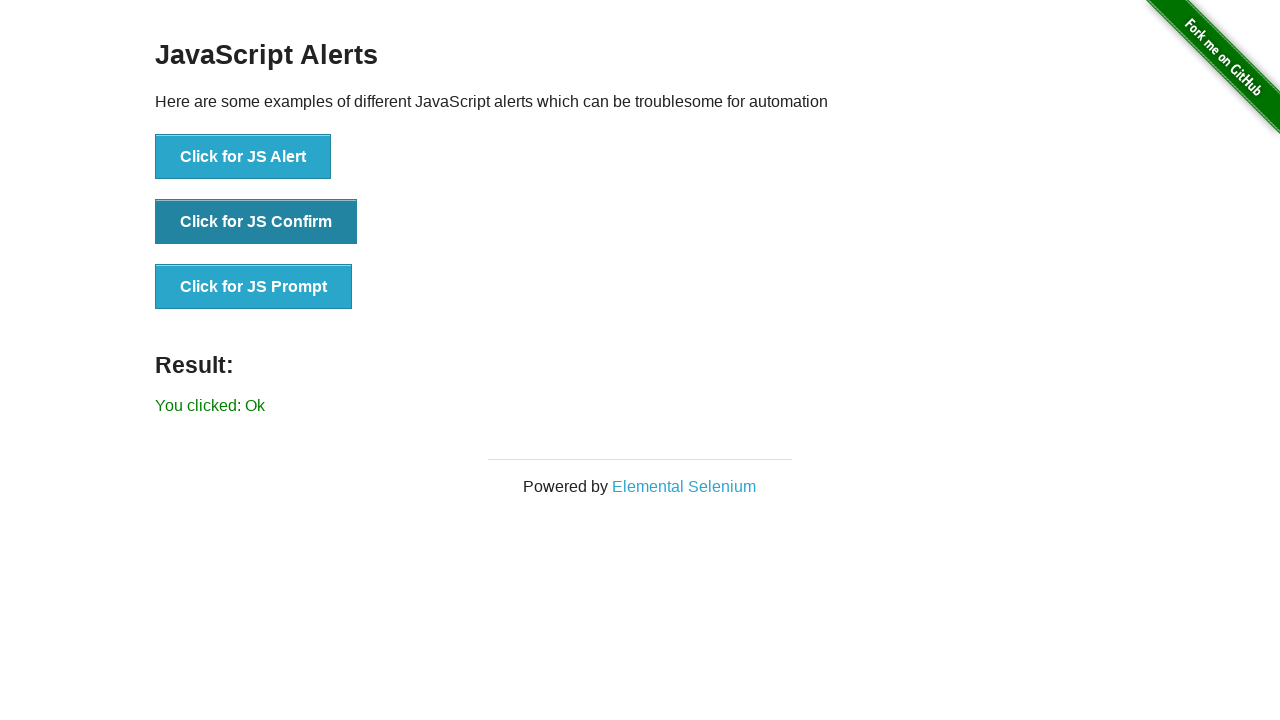

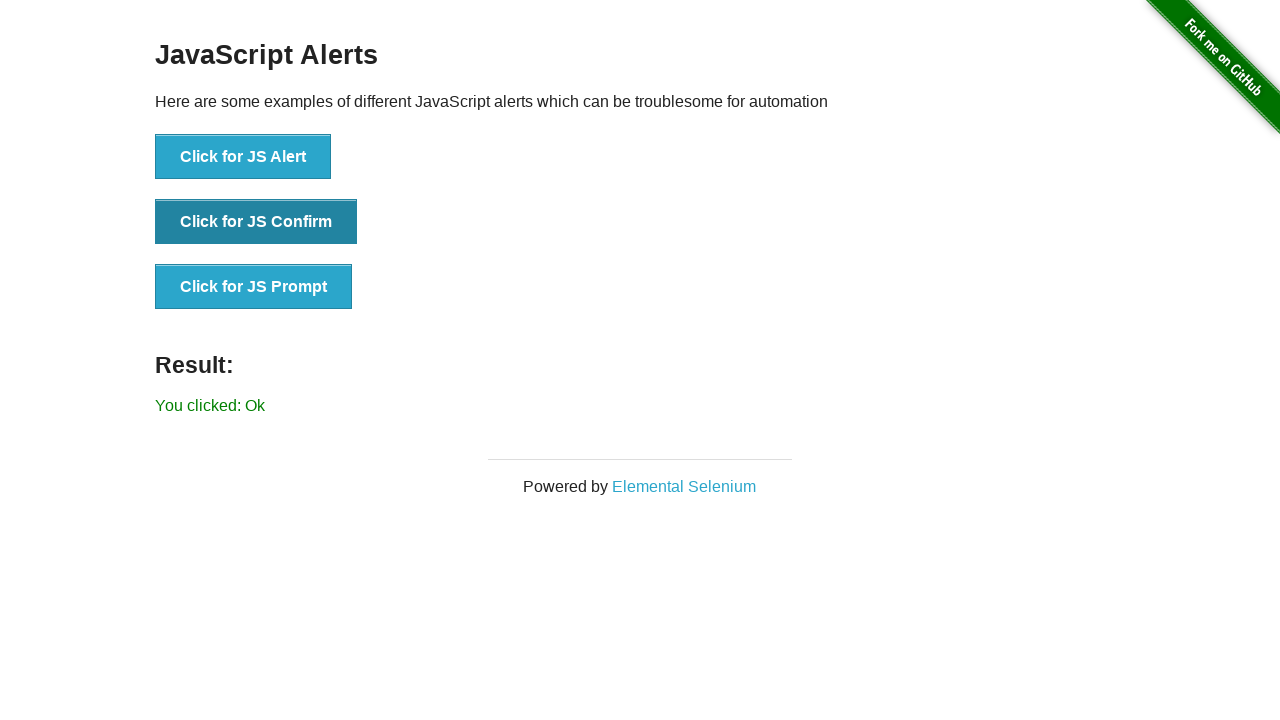